Tests QR code generator by entering text and generating a QR code image

Starting URL: https://qaplayground.dev/apps/qr-code-generator/

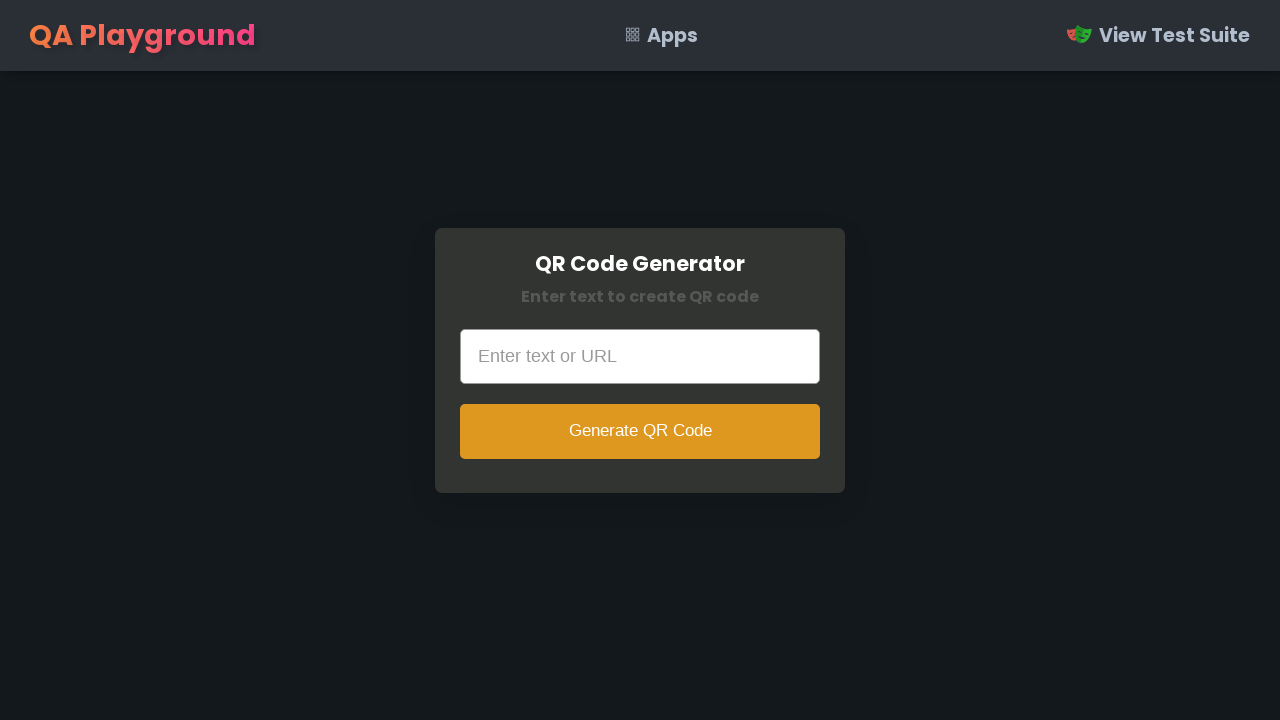

Cleared the text input field on xpath=//input[@type='text']
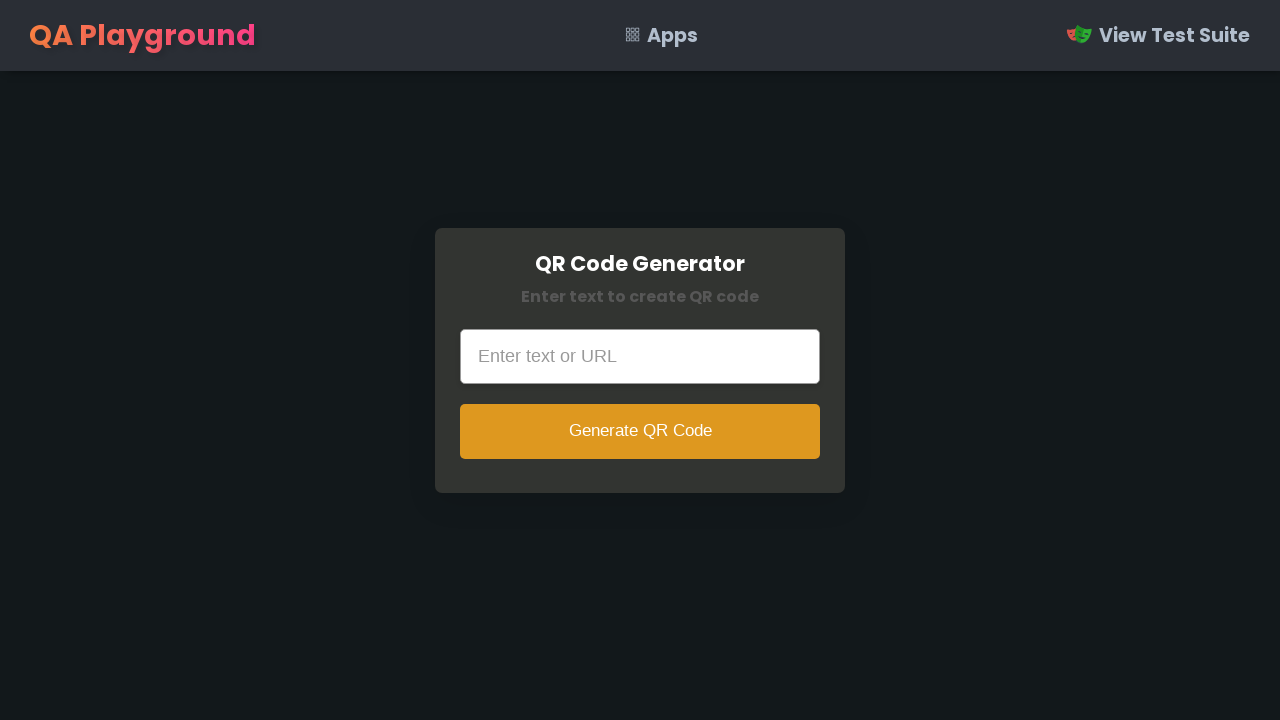

Filled text input with 'I am Test automation Engineer' on //input[@type='text']
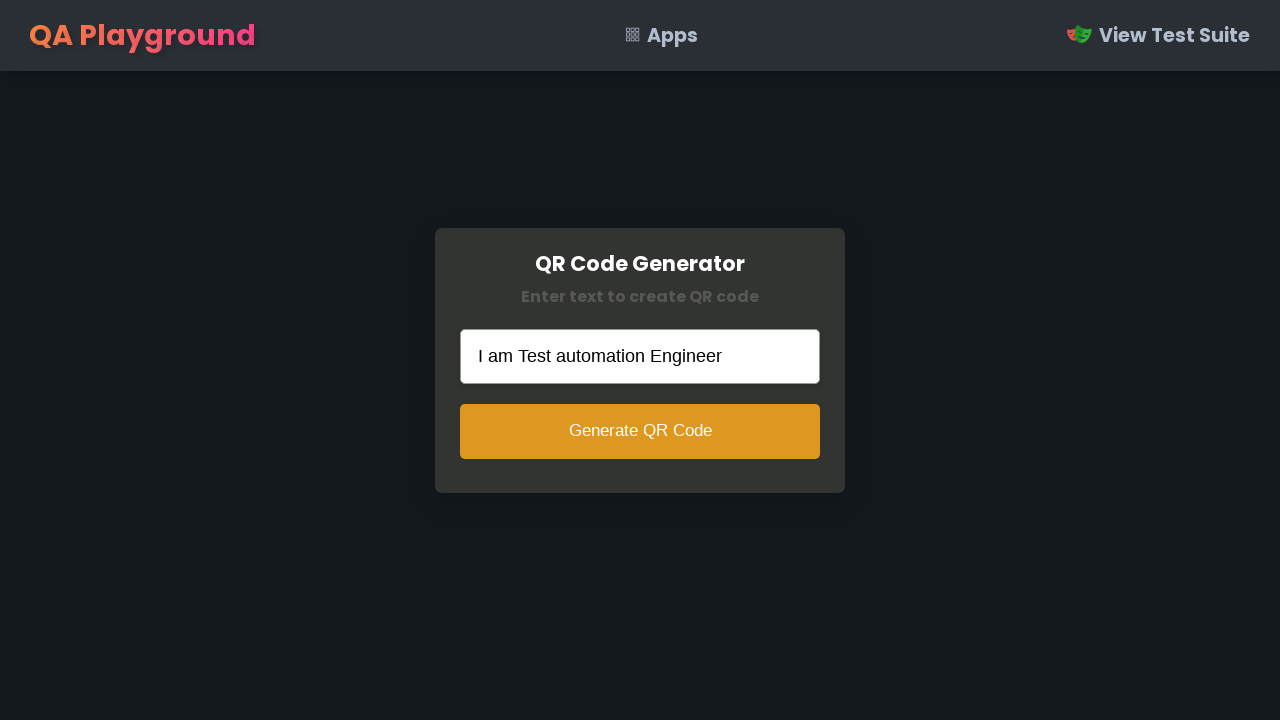

Clicked the 'Generate QR Code' button at (640, 431) on xpath=//button[text()='Generate QR Code']
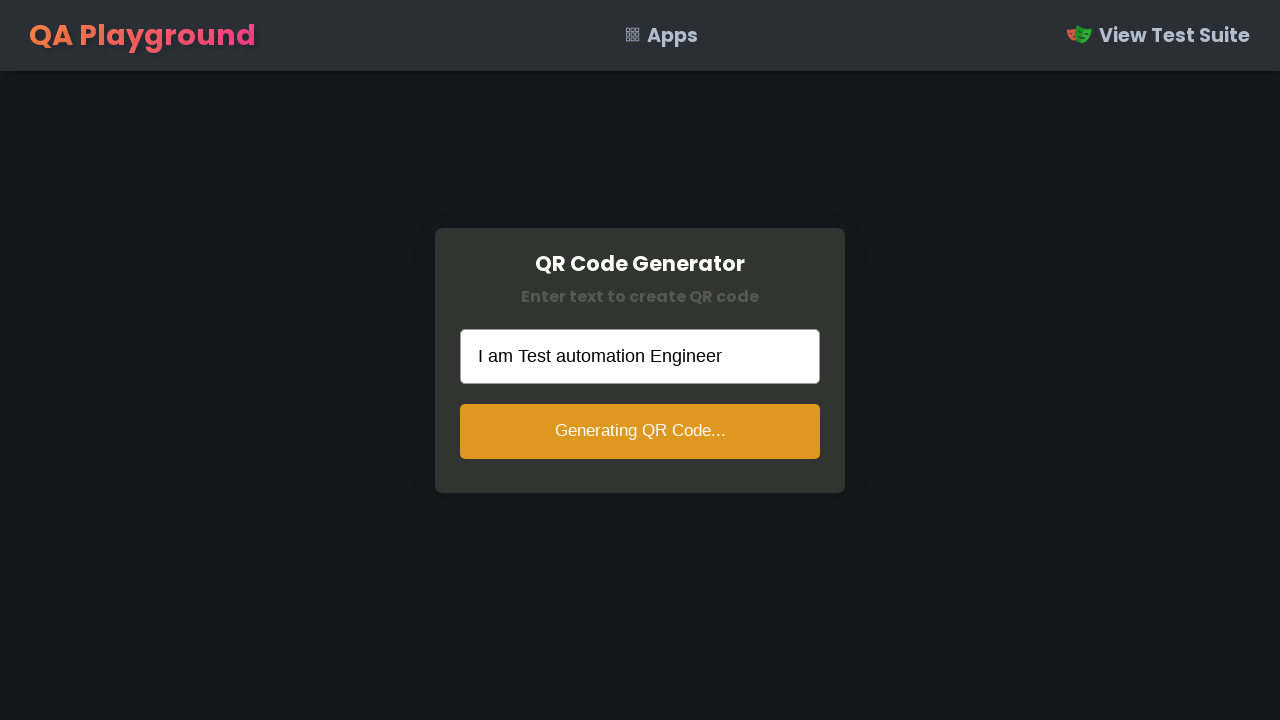

QR code image loaded and became visible
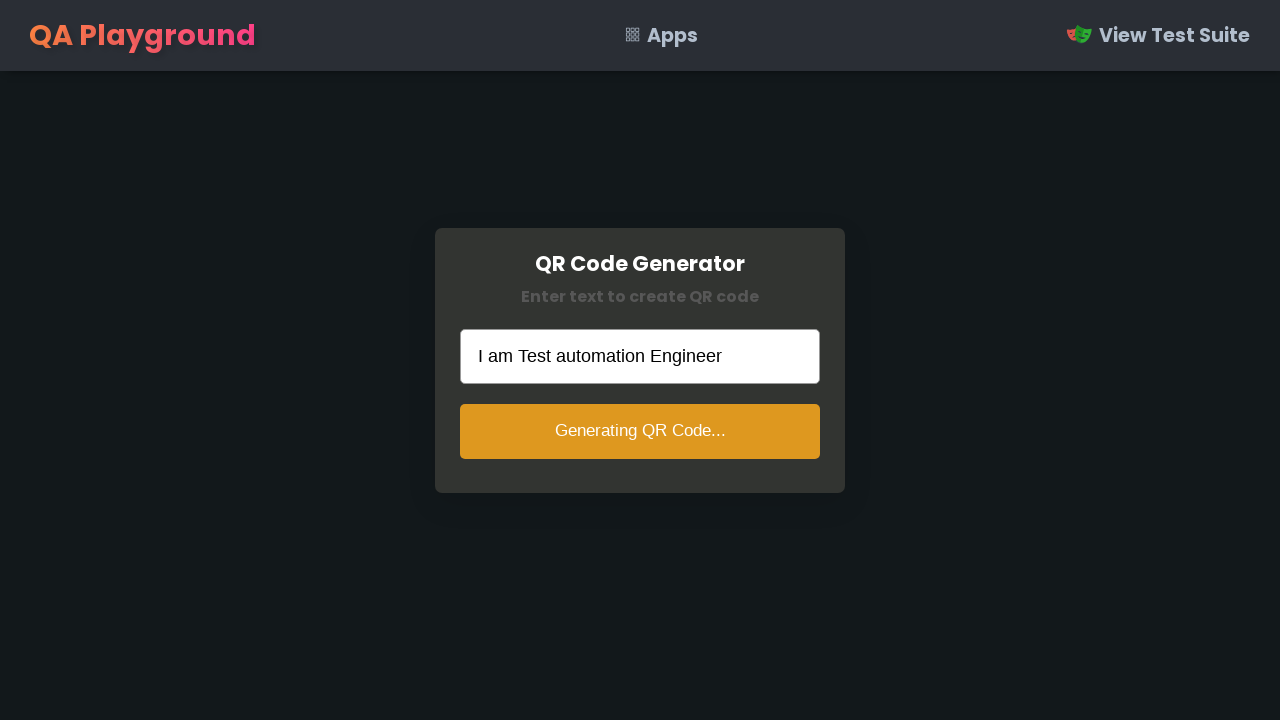

Located the QR code image element
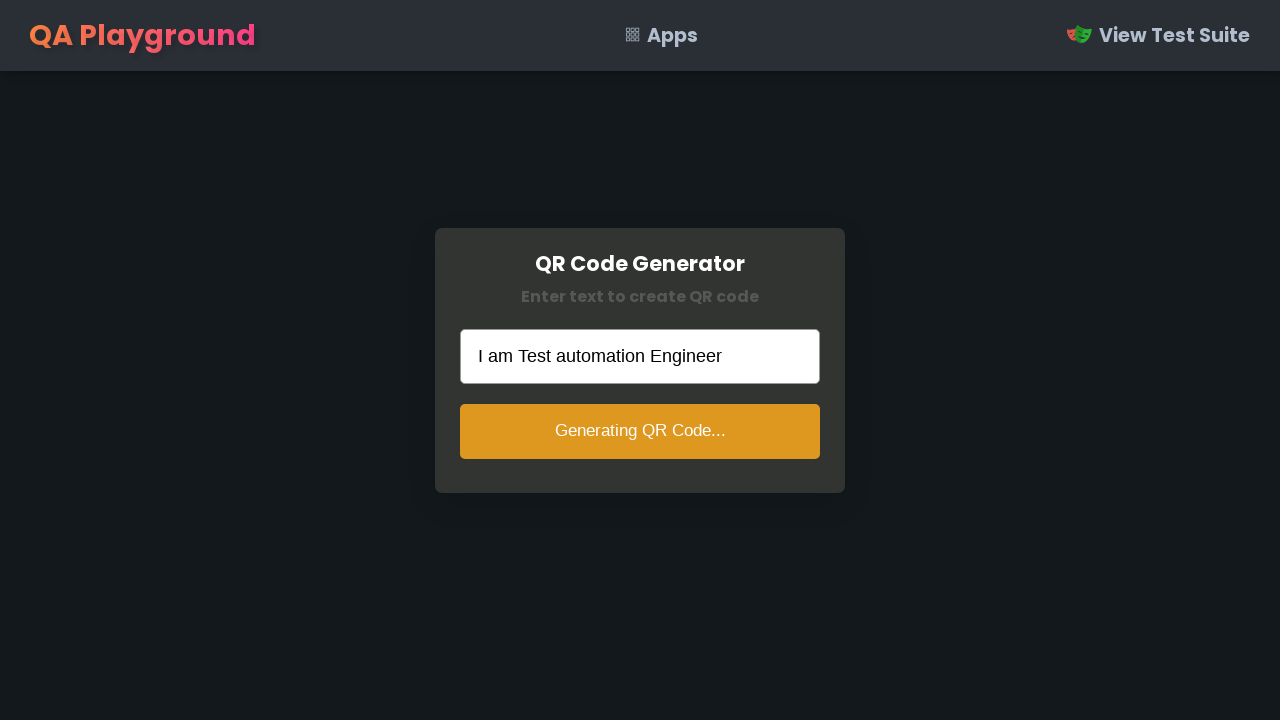

Verified QR code image has a valid src attribute
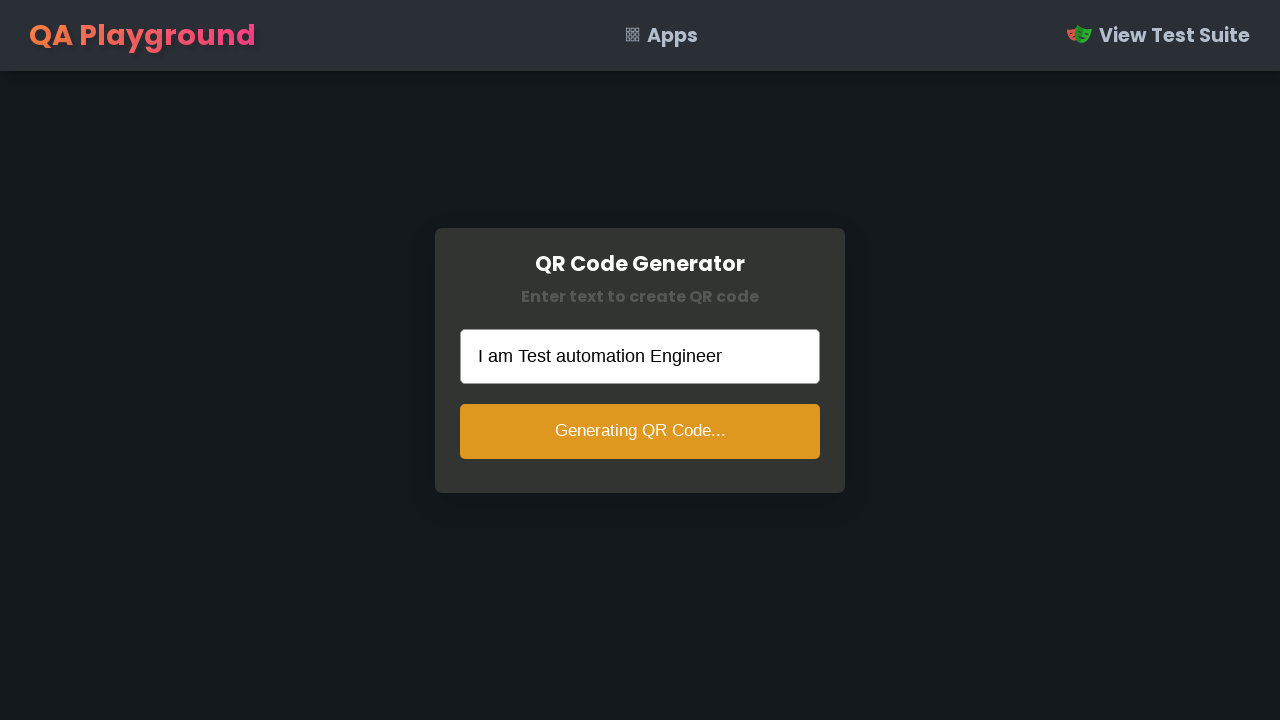

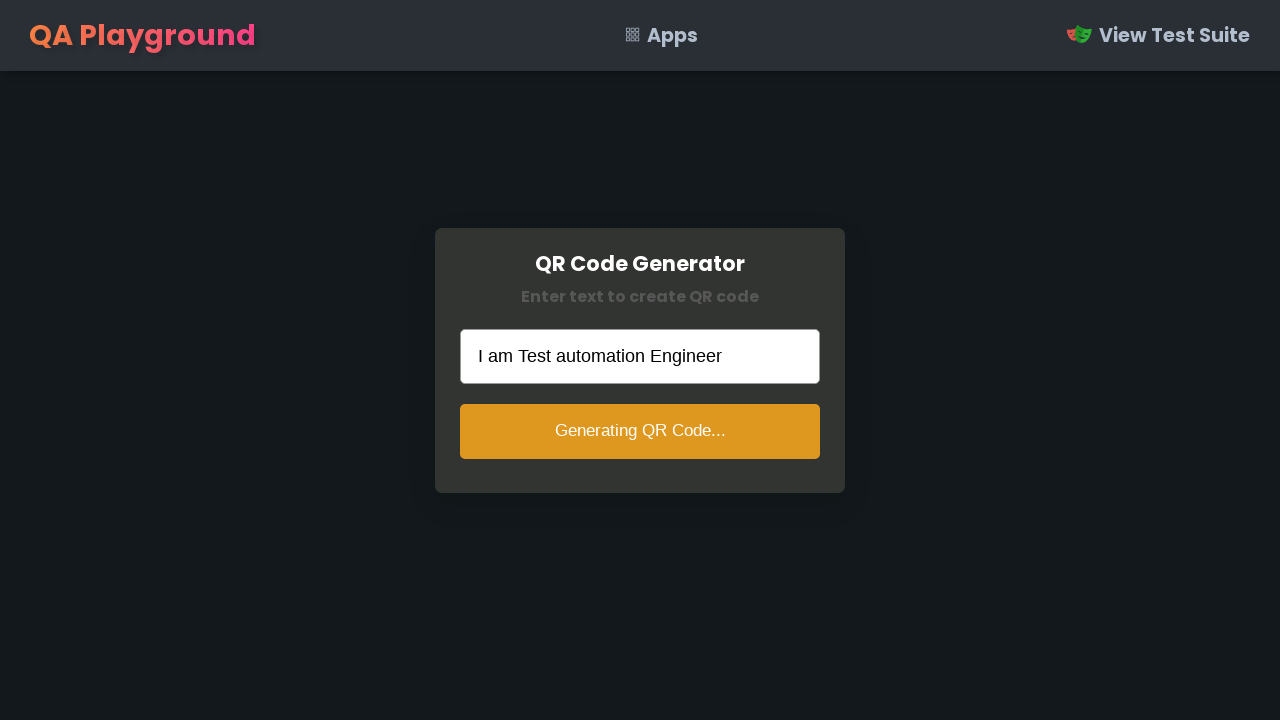